Tests window handling by opening a new window, extracting email text from it, then returning to the main window to fill a form and handle an alert

Starting URL: https://rahulshettyacademy.com/AutomationPractice/

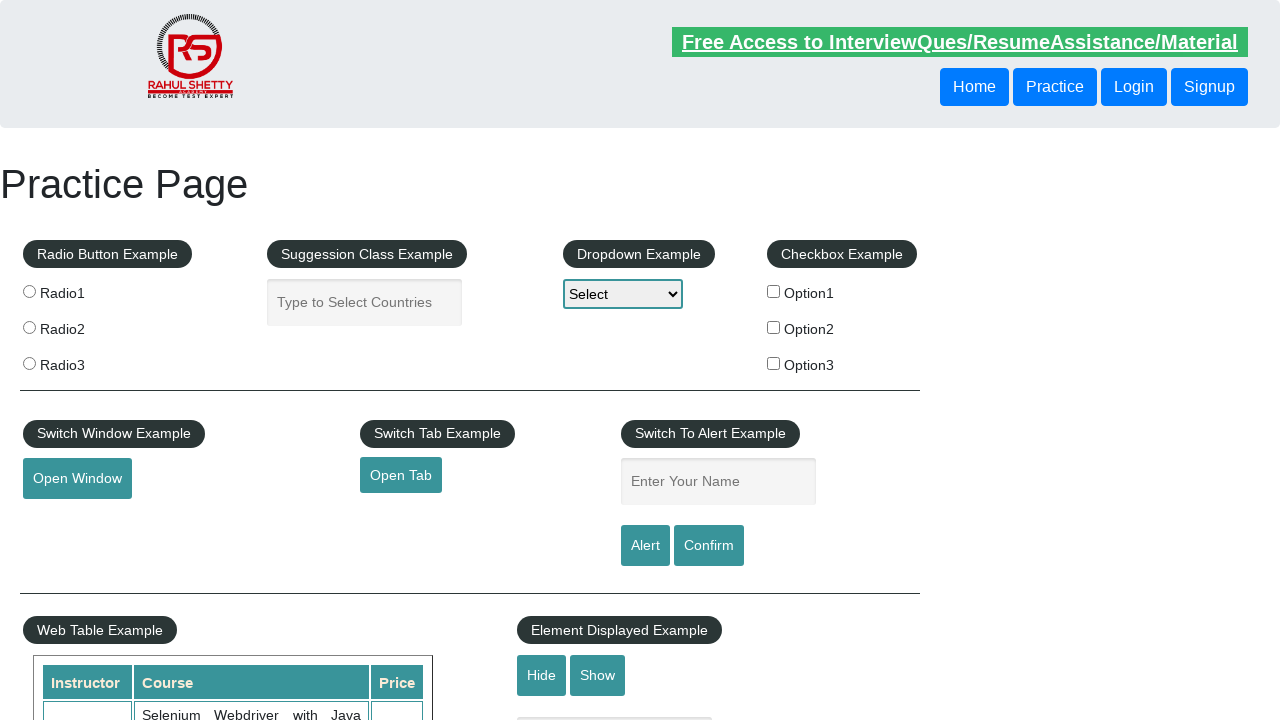

Clicked button to open new window at (77, 479) on #openwindow
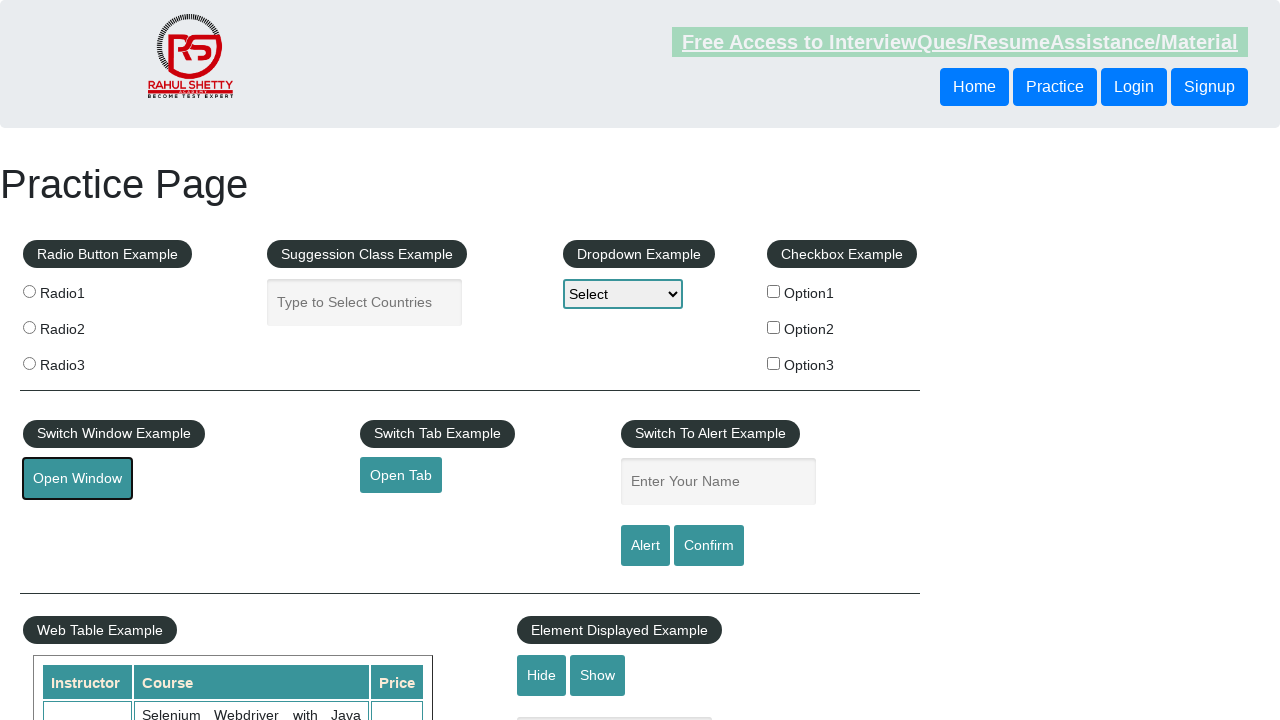

New window opened and captured
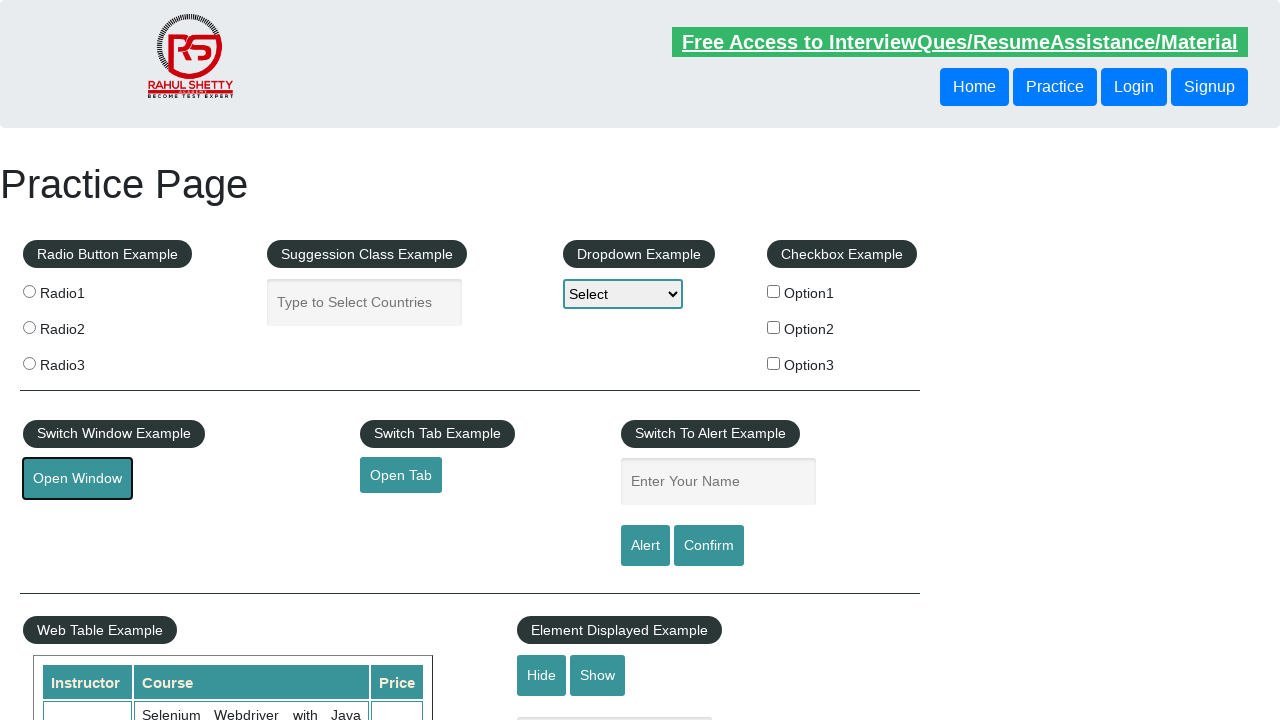

Located email element in new window
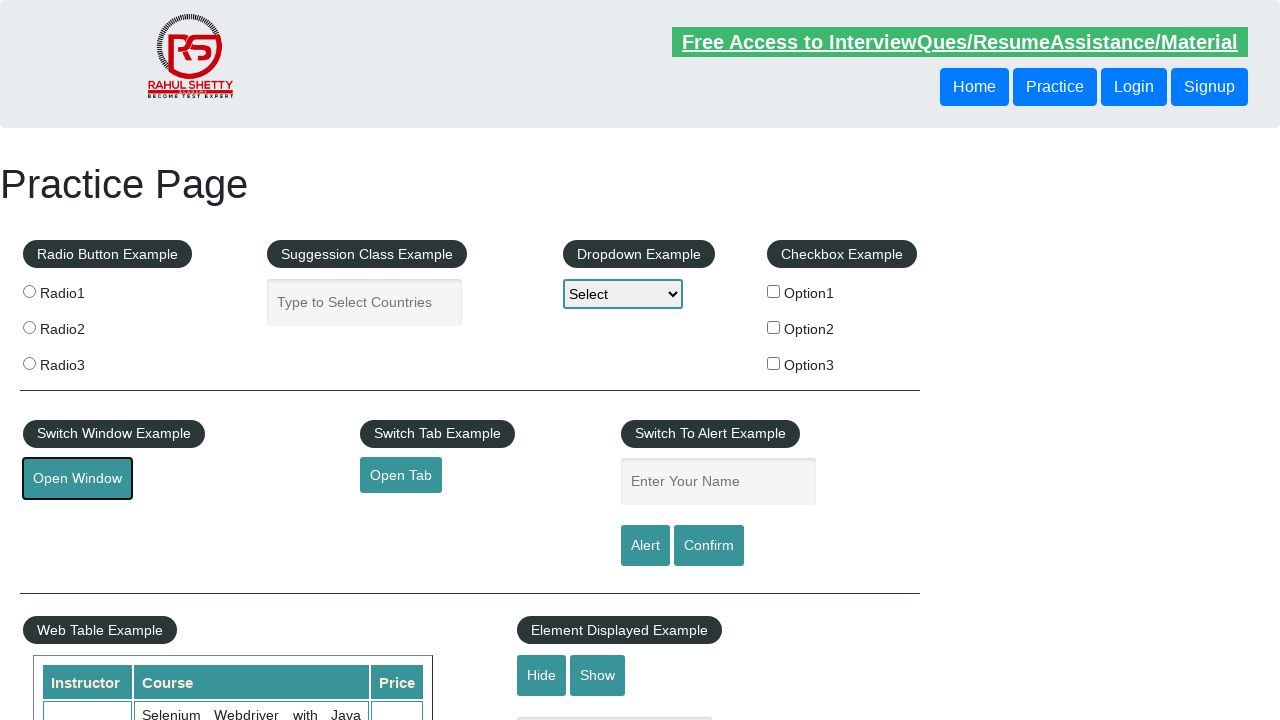

Extracted email text: info@qaclickacademy.com
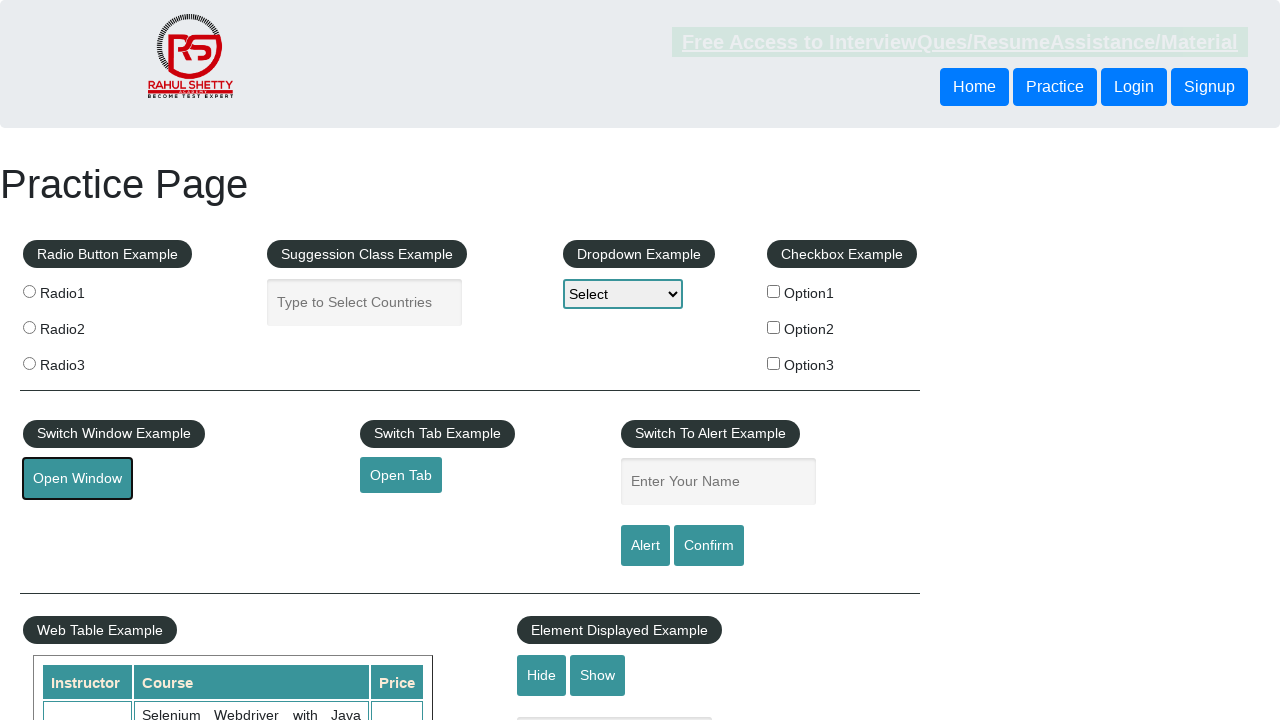

Closed popup window
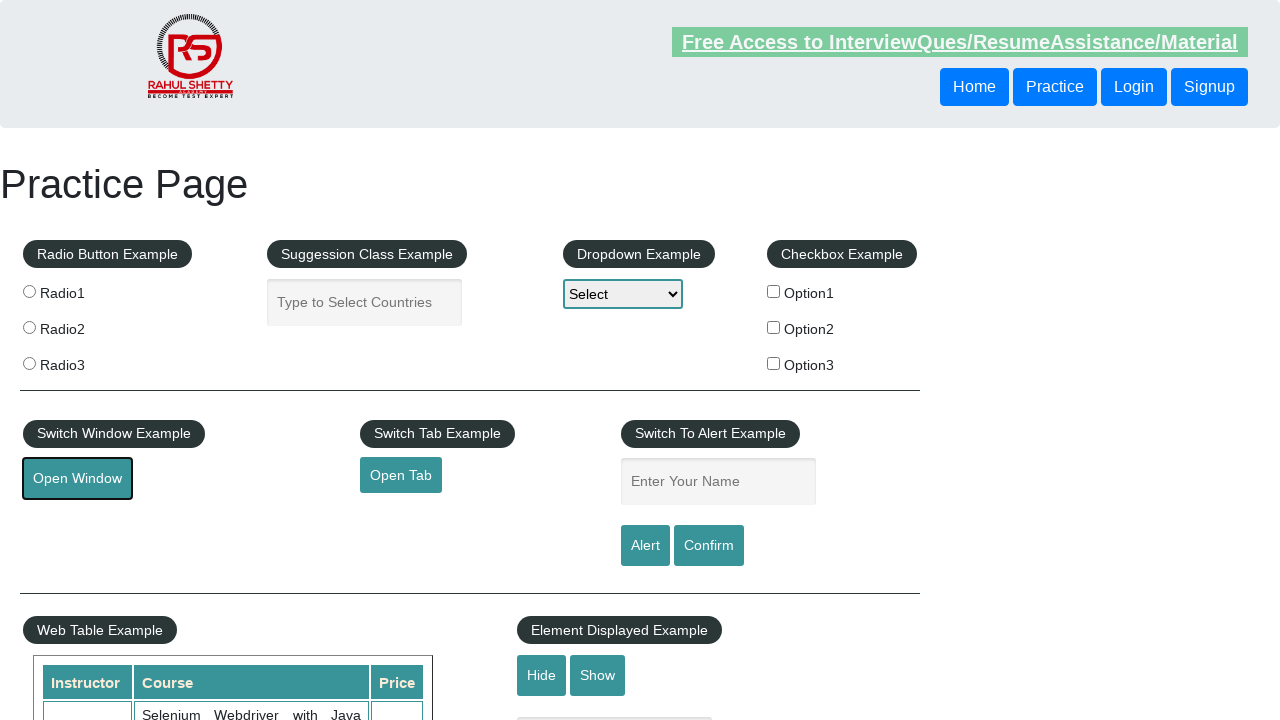

Filled name field with extracted email: info@qaclickacademy.com on #name
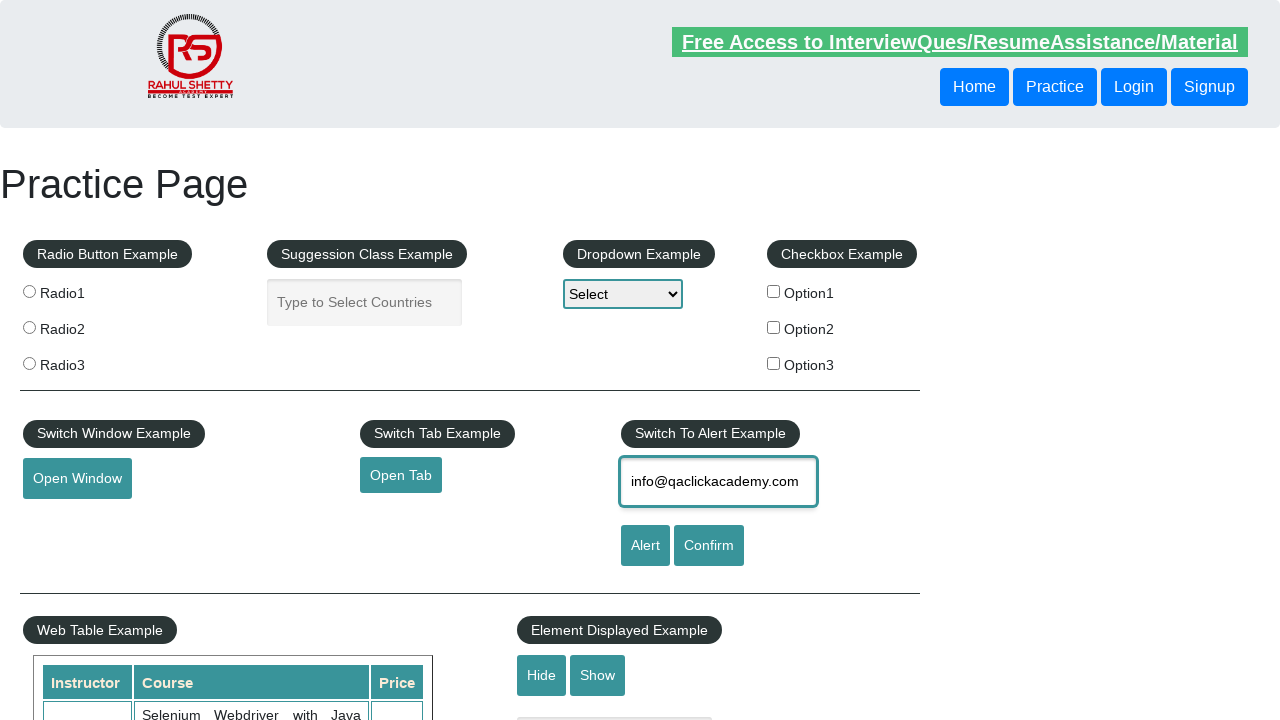

Clicked alert button at (645, 546) on #alertbtn
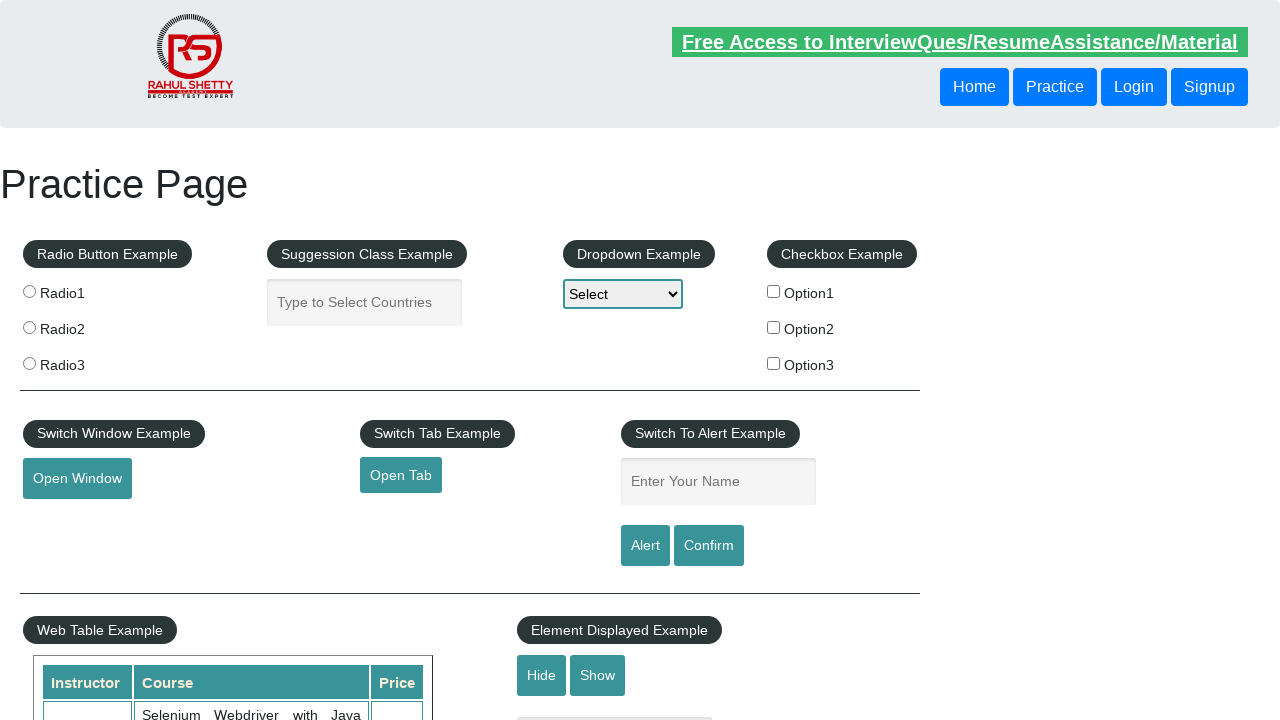

Set up dialog handler to accept alerts
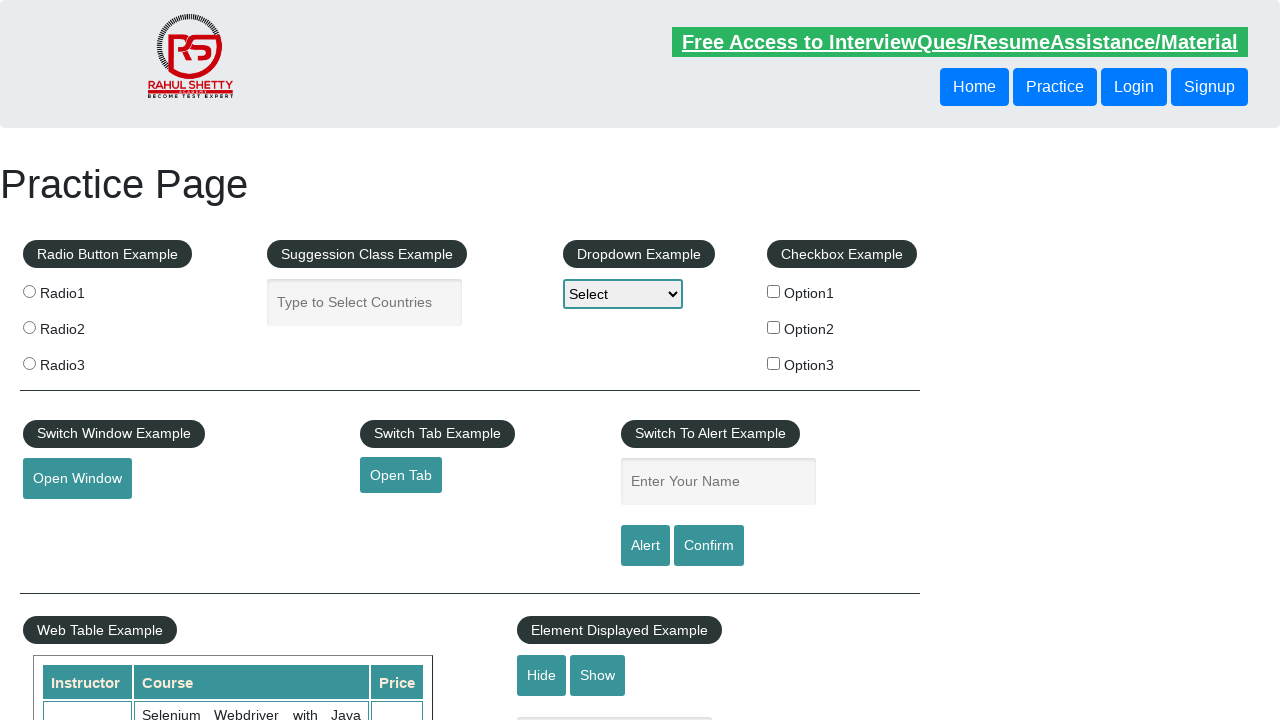

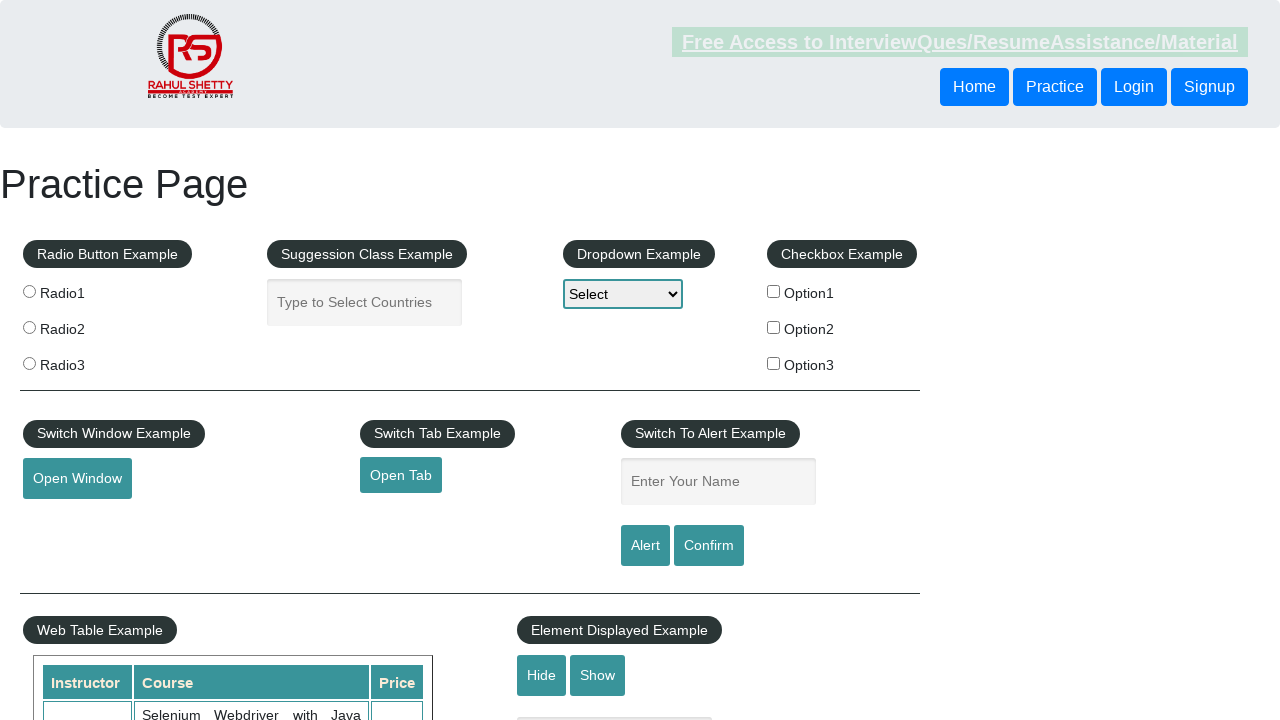